Tests jQuery Growl notification injection by loading jQuery and jQuery Growl libraries via JavaScript execution, then displaying various notification messages (plain, error, notice, warning) on the page.

Starting URL: http://the-internet.herokuapp.com

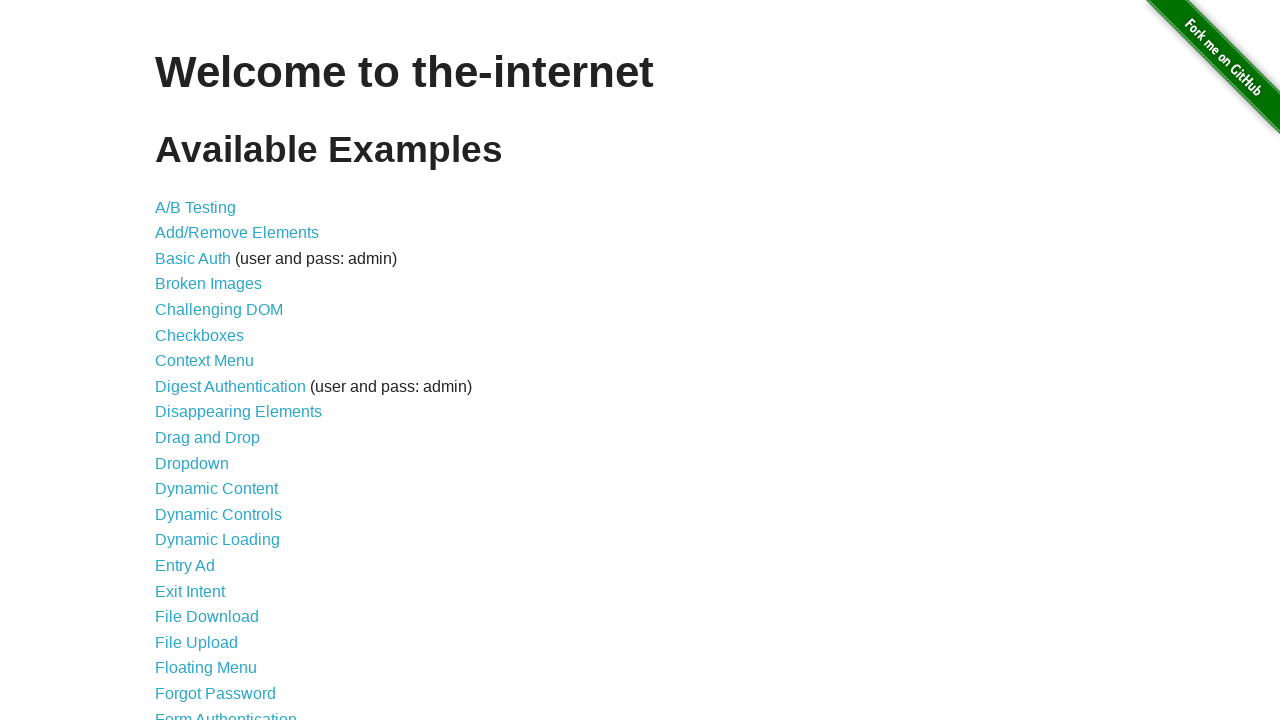

Navigated to the-internet.herokuapp.com
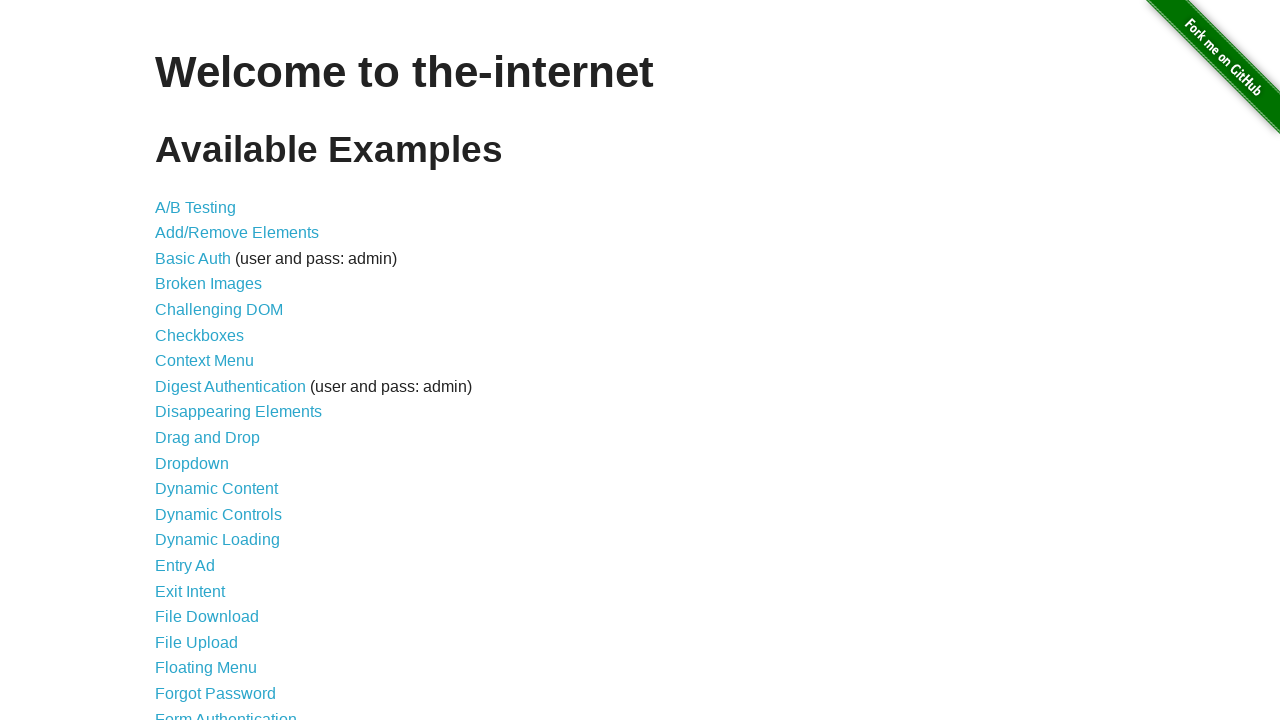

Injected jQuery library via JavaScript execution
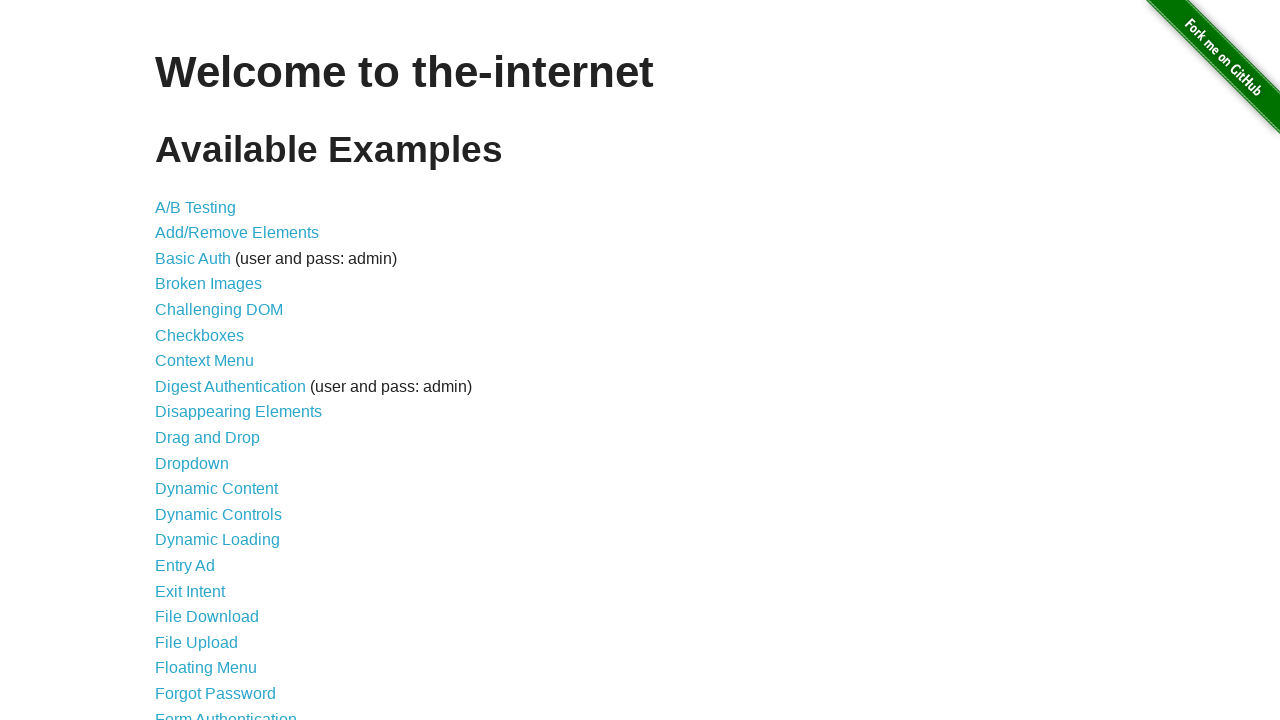

jQuery library loaded successfully
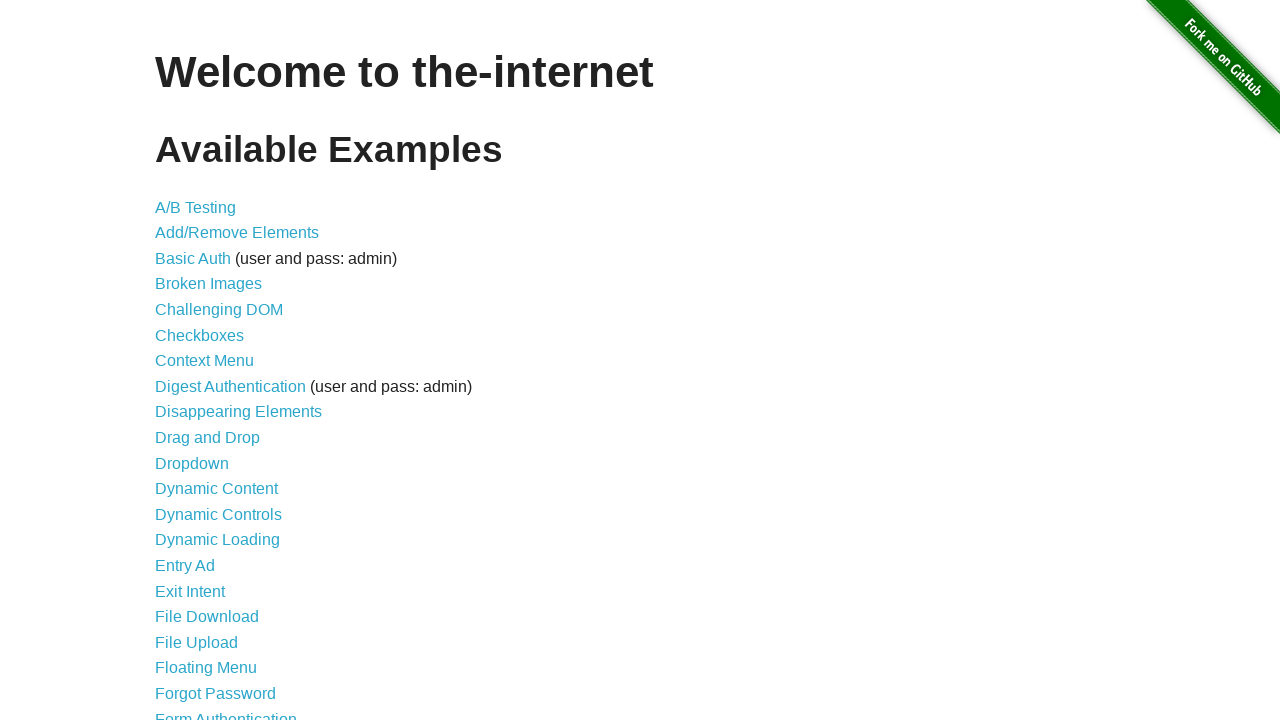

Injected jQuery Growl library via JavaScript execution
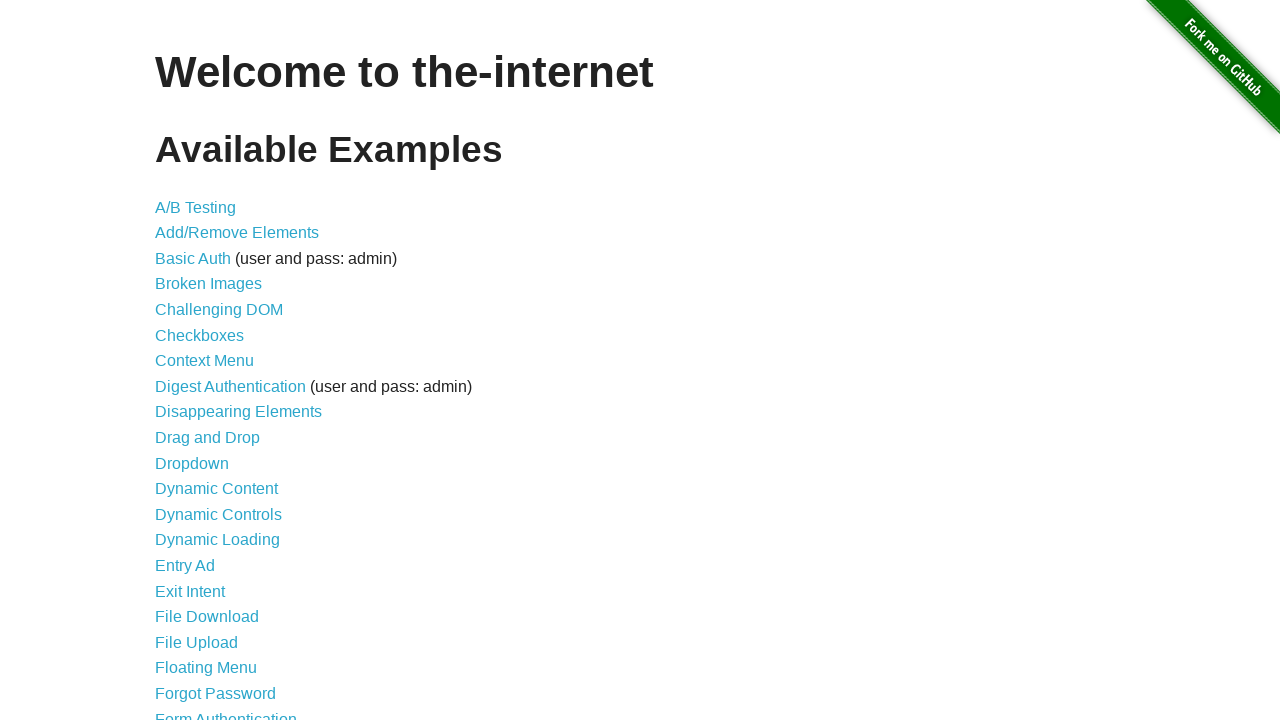

Injected jQuery Growl CSS stylesheet to the page
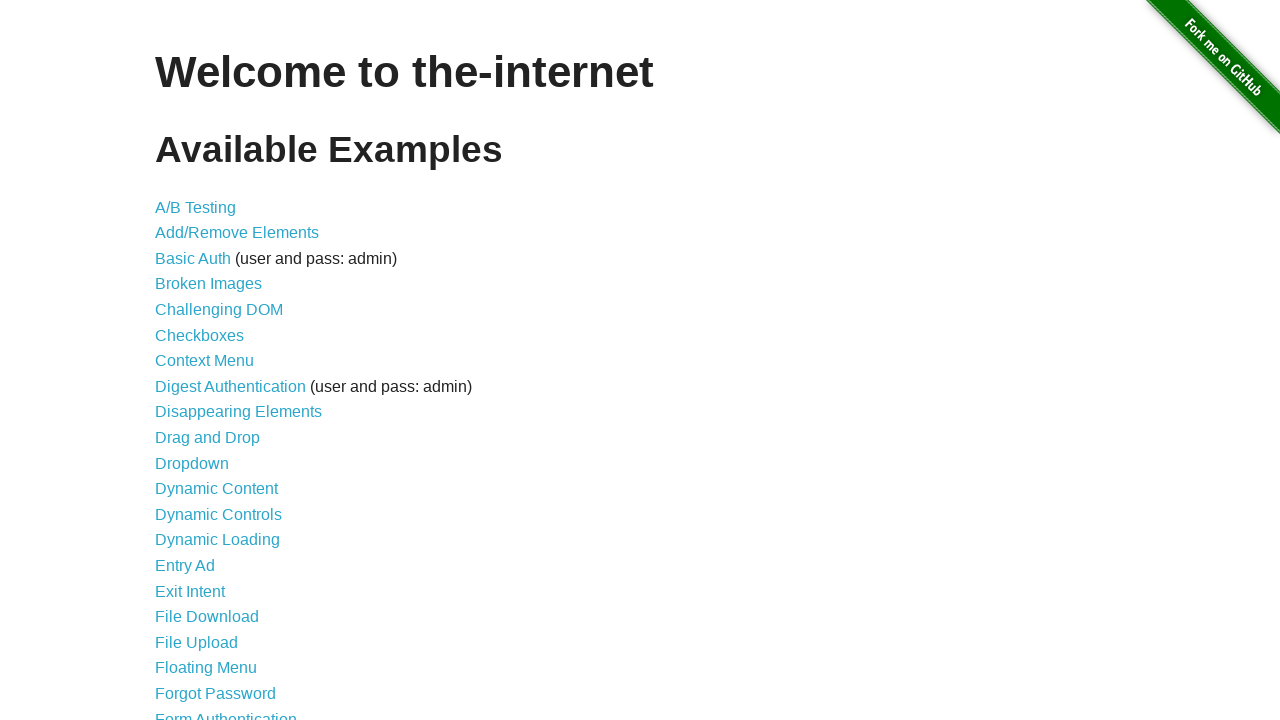

jQuery Growl library loaded and ready
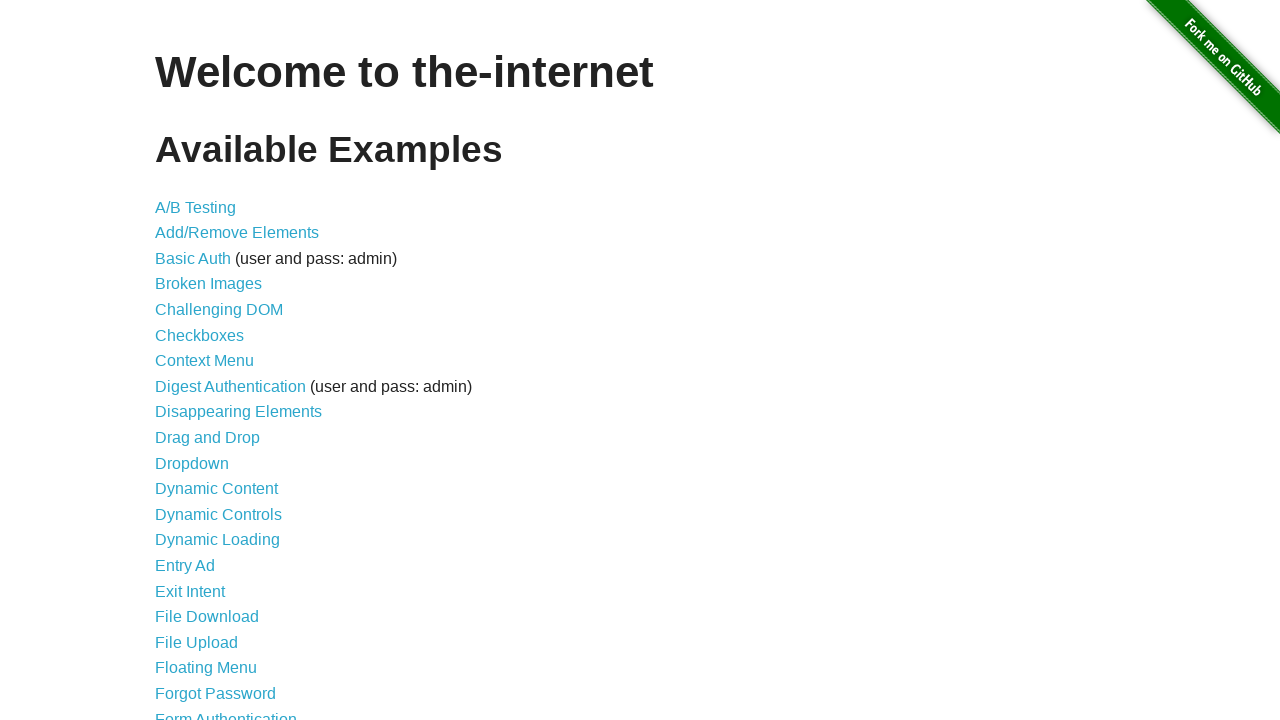

Displayed plain Growl notification with title 'GET' and message '/'
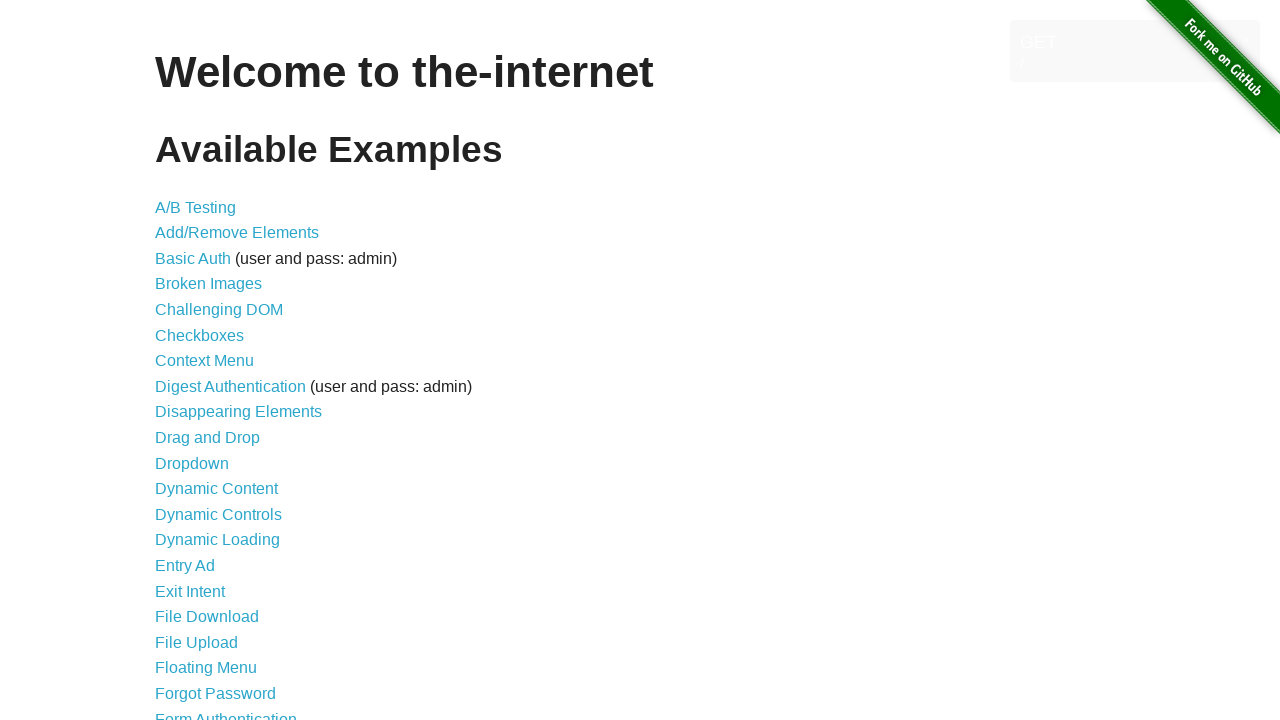

Displayed error Growl notification with title 'ERROR'
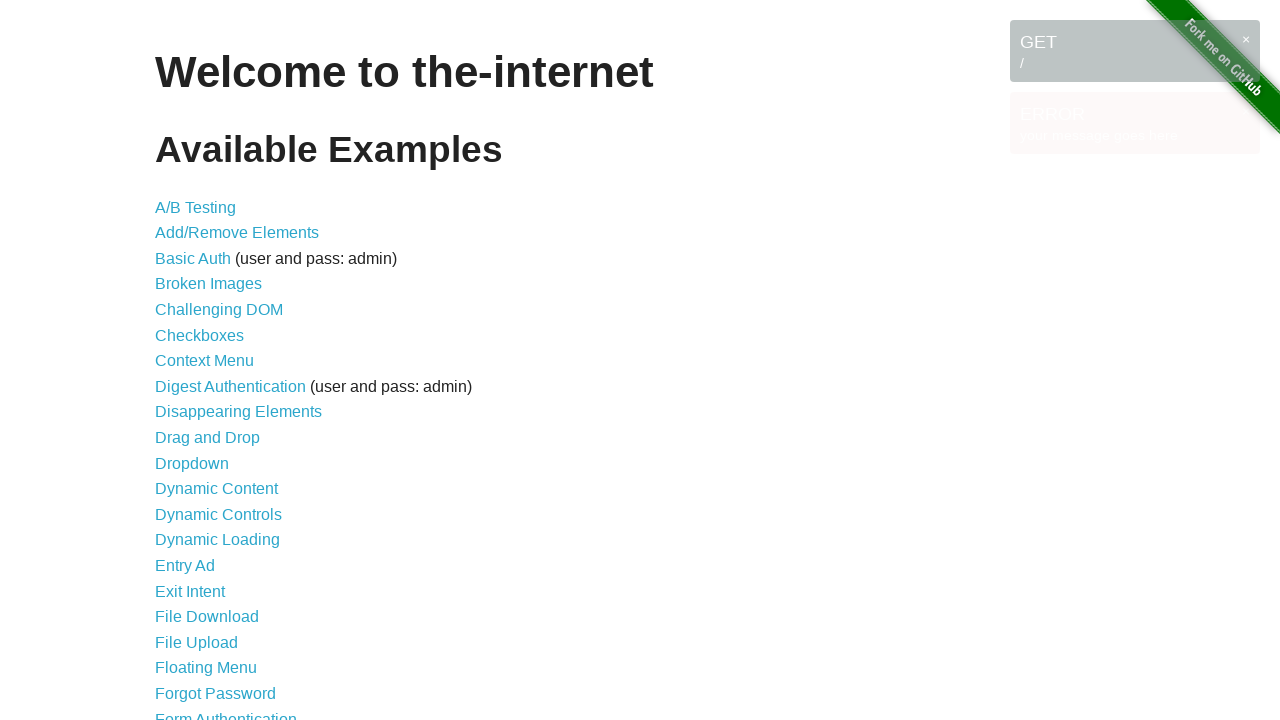

Displayed notice Growl notification with title 'Notice'
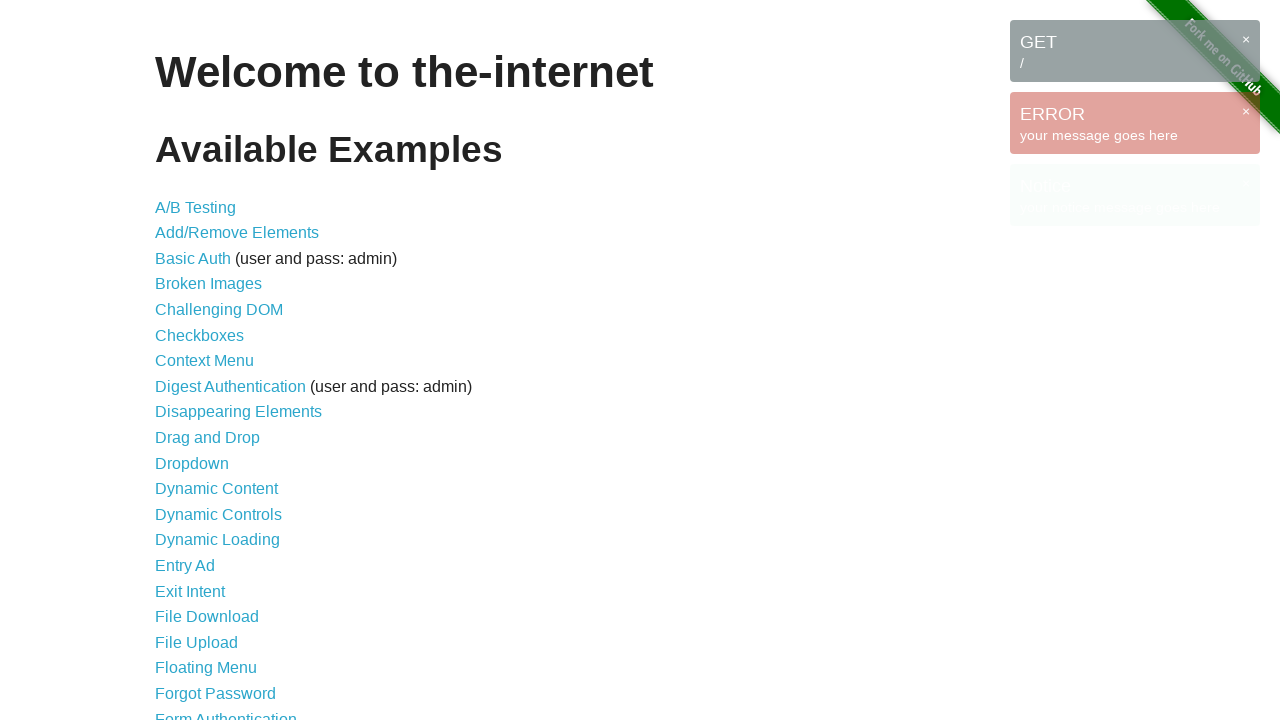

Displayed warning Growl notification with title 'Warning!'
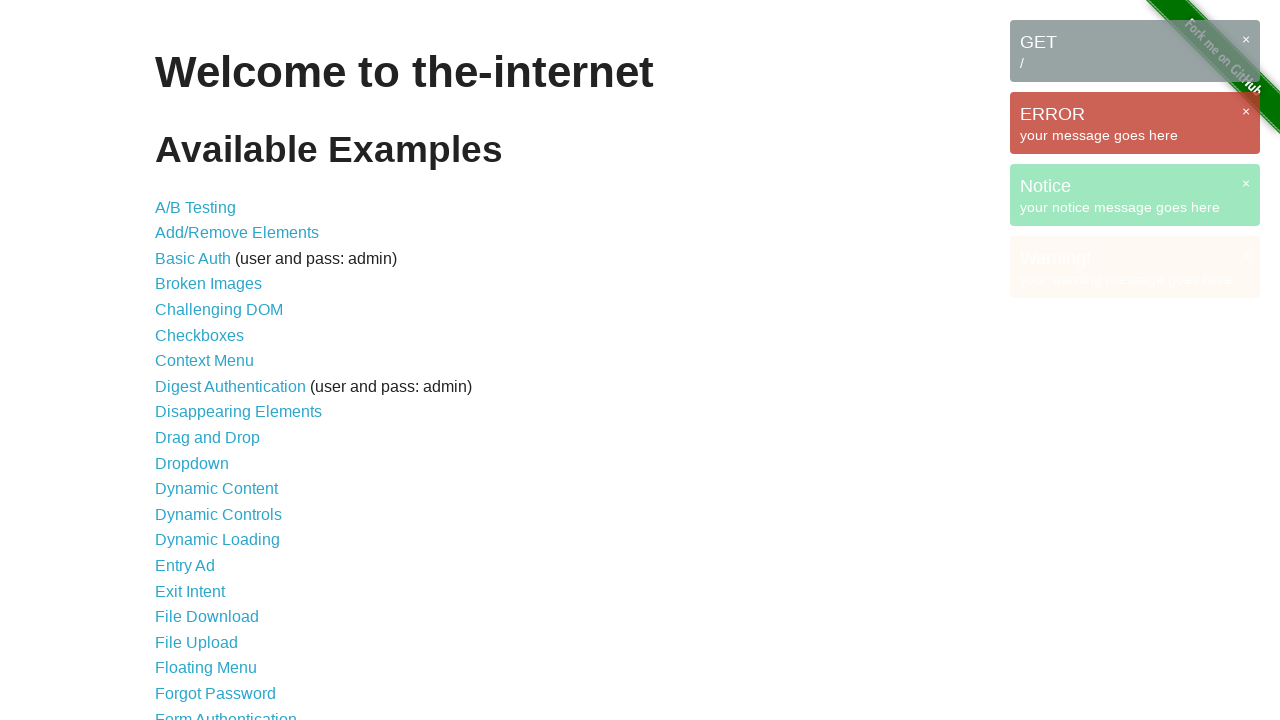

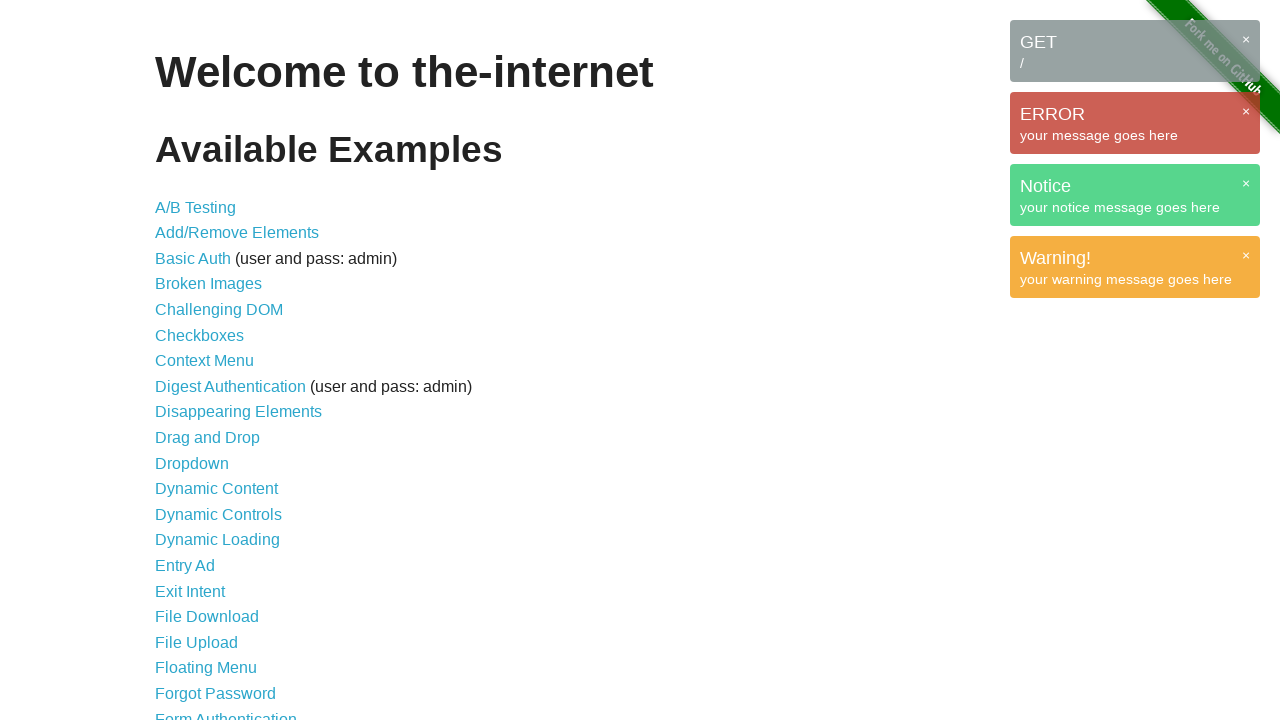